Demonstrates page scrolling functionality by navigating to a practice form page and scrolling down by 800 pixels.

Starting URL: http://toolsqa.com/automation-practice-form/

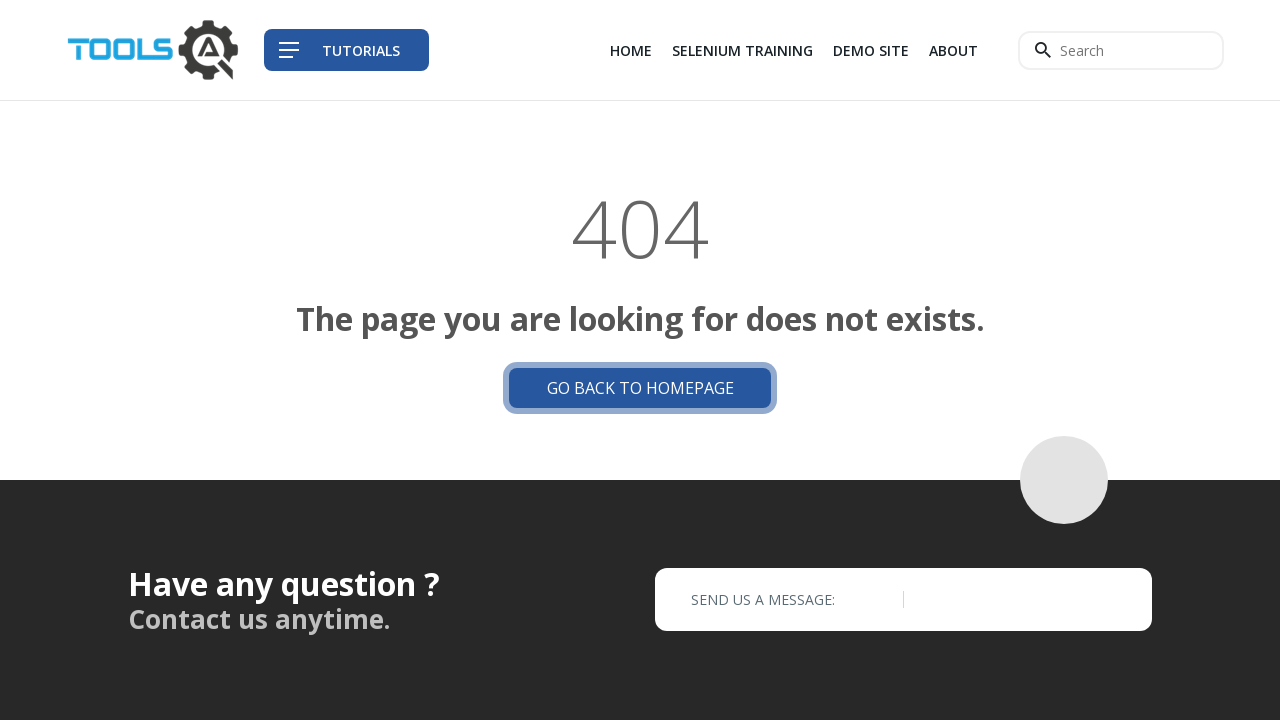

Navigated to automation practice form page
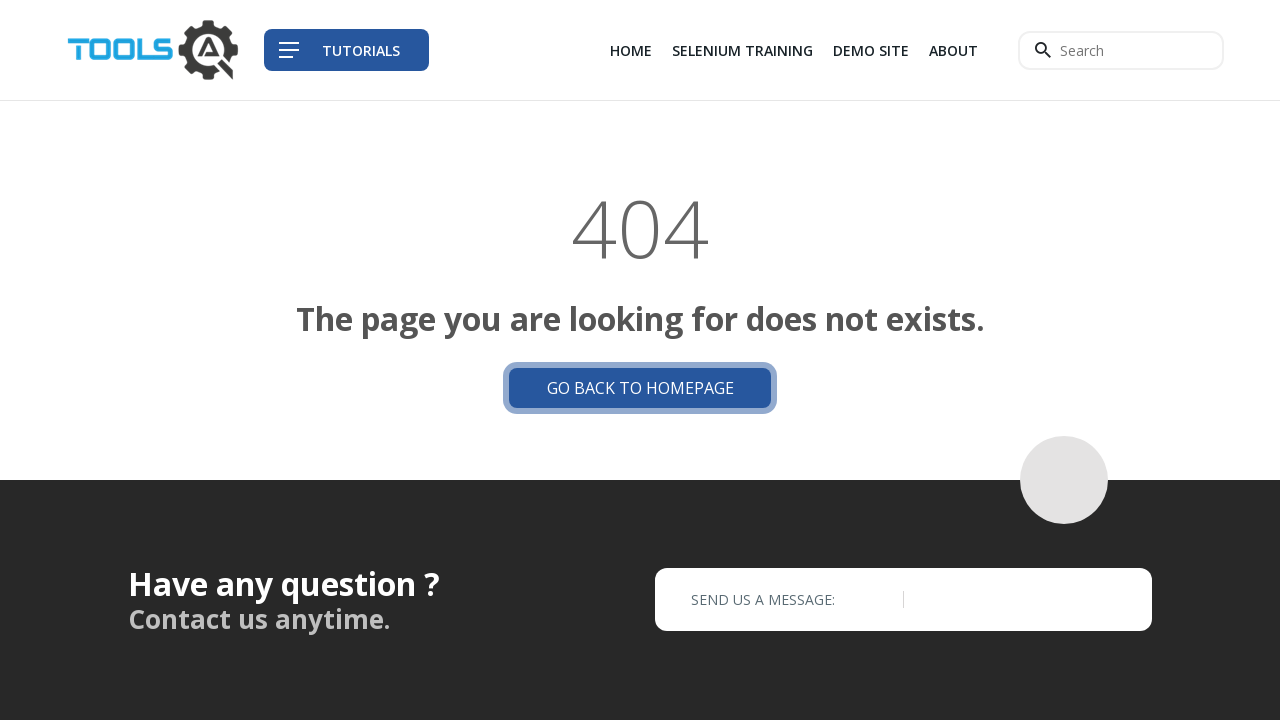

Scrolled down the page by 800 pixels
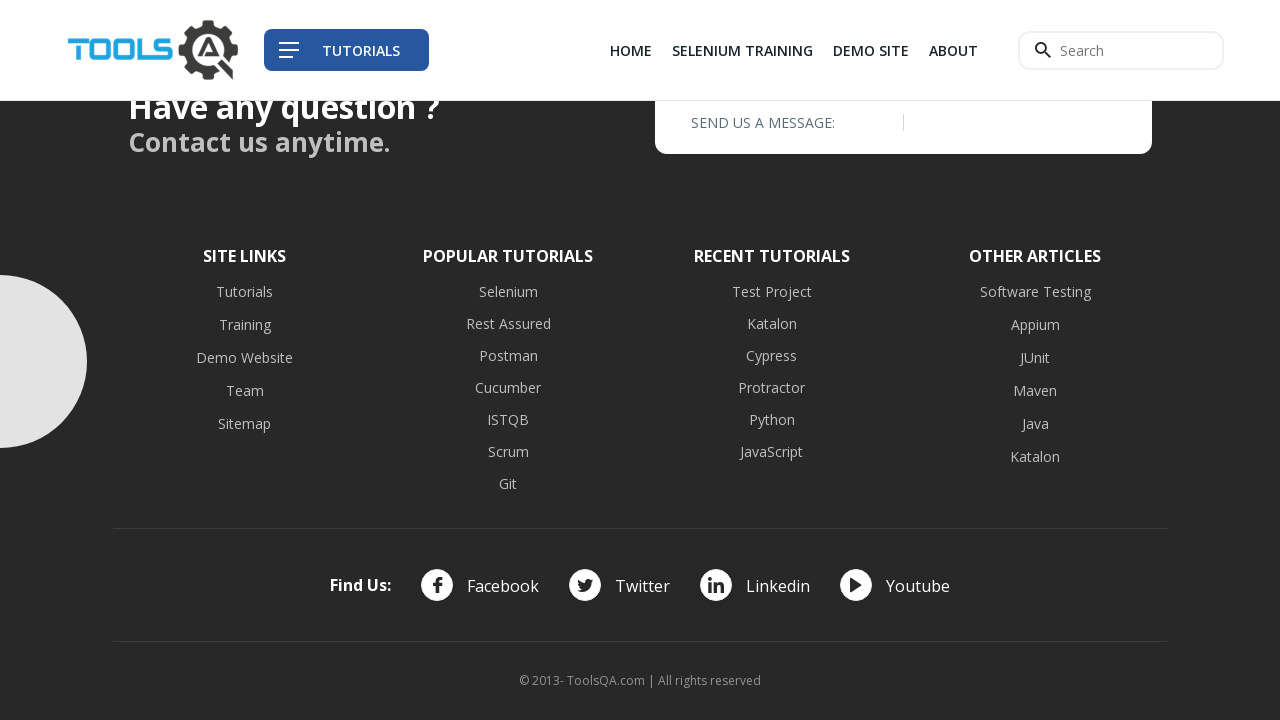

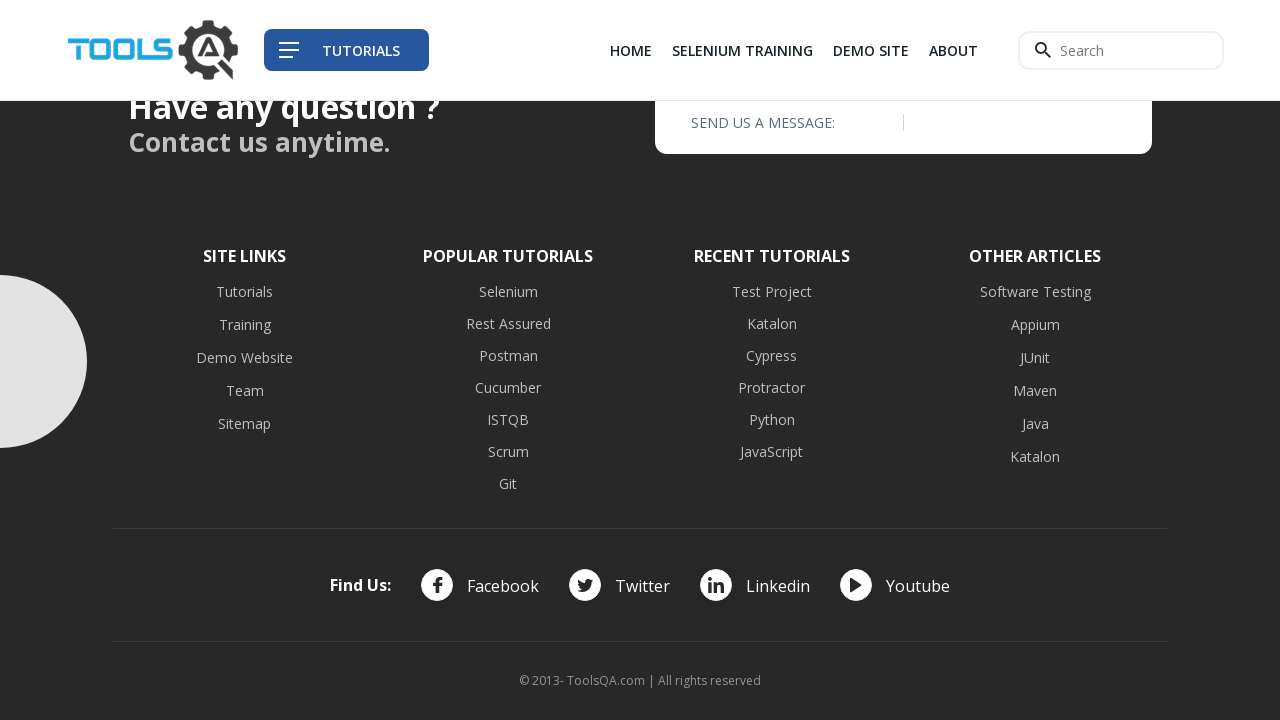